Opens the Leaftaps OpenTaps application homepage and maximizes the browser window

Starting URL: http://leaftaps.com/opentaps/

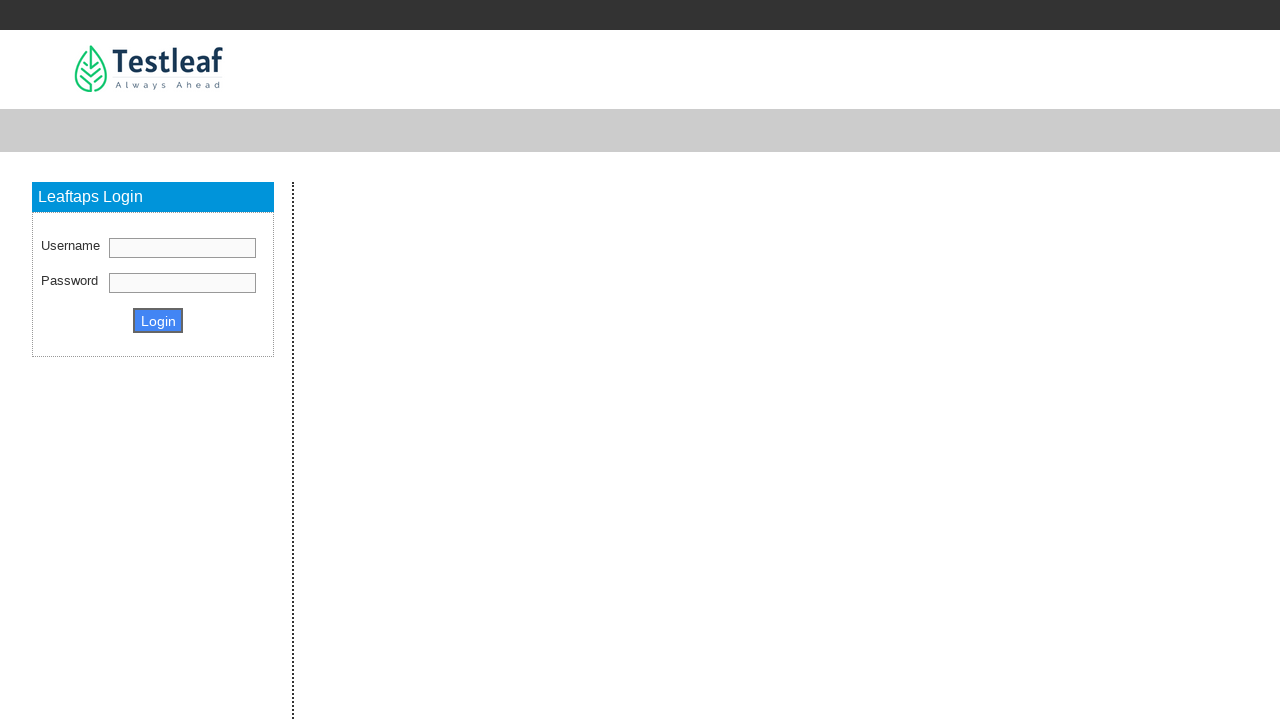

Navigated to Leaftaps OpenTaps application homepage
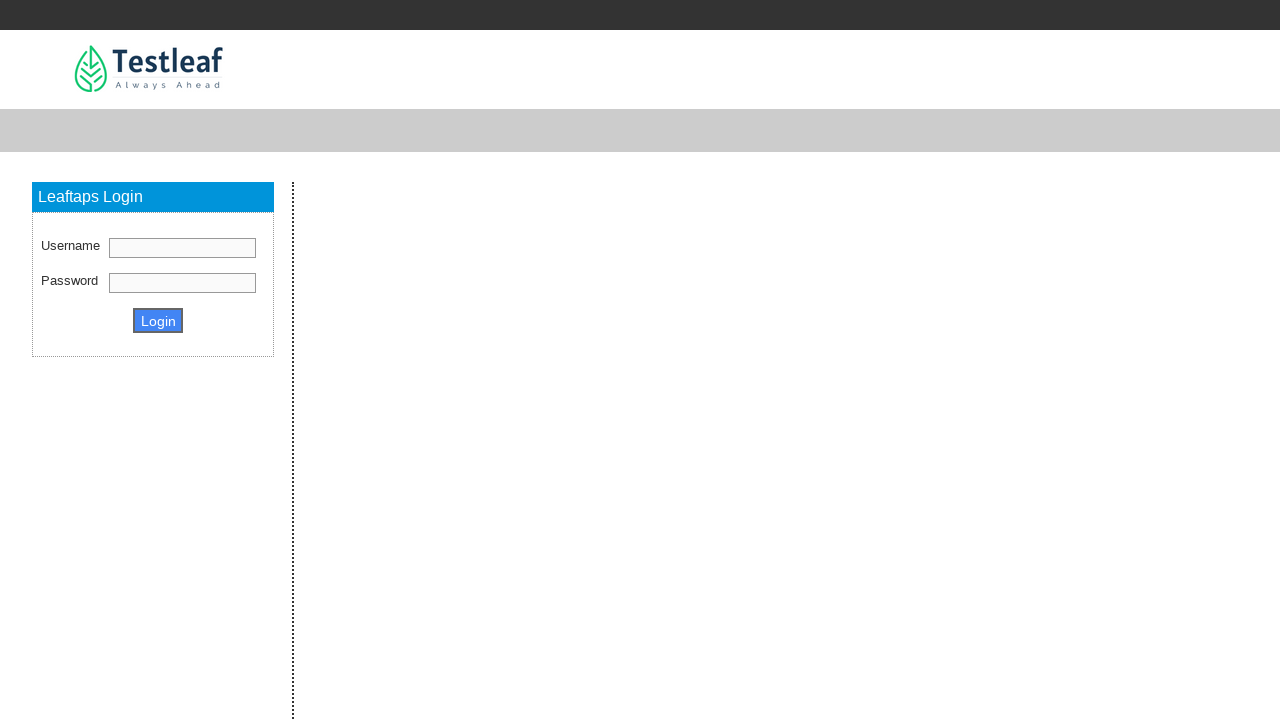

Maximized browser window to 1920x1080
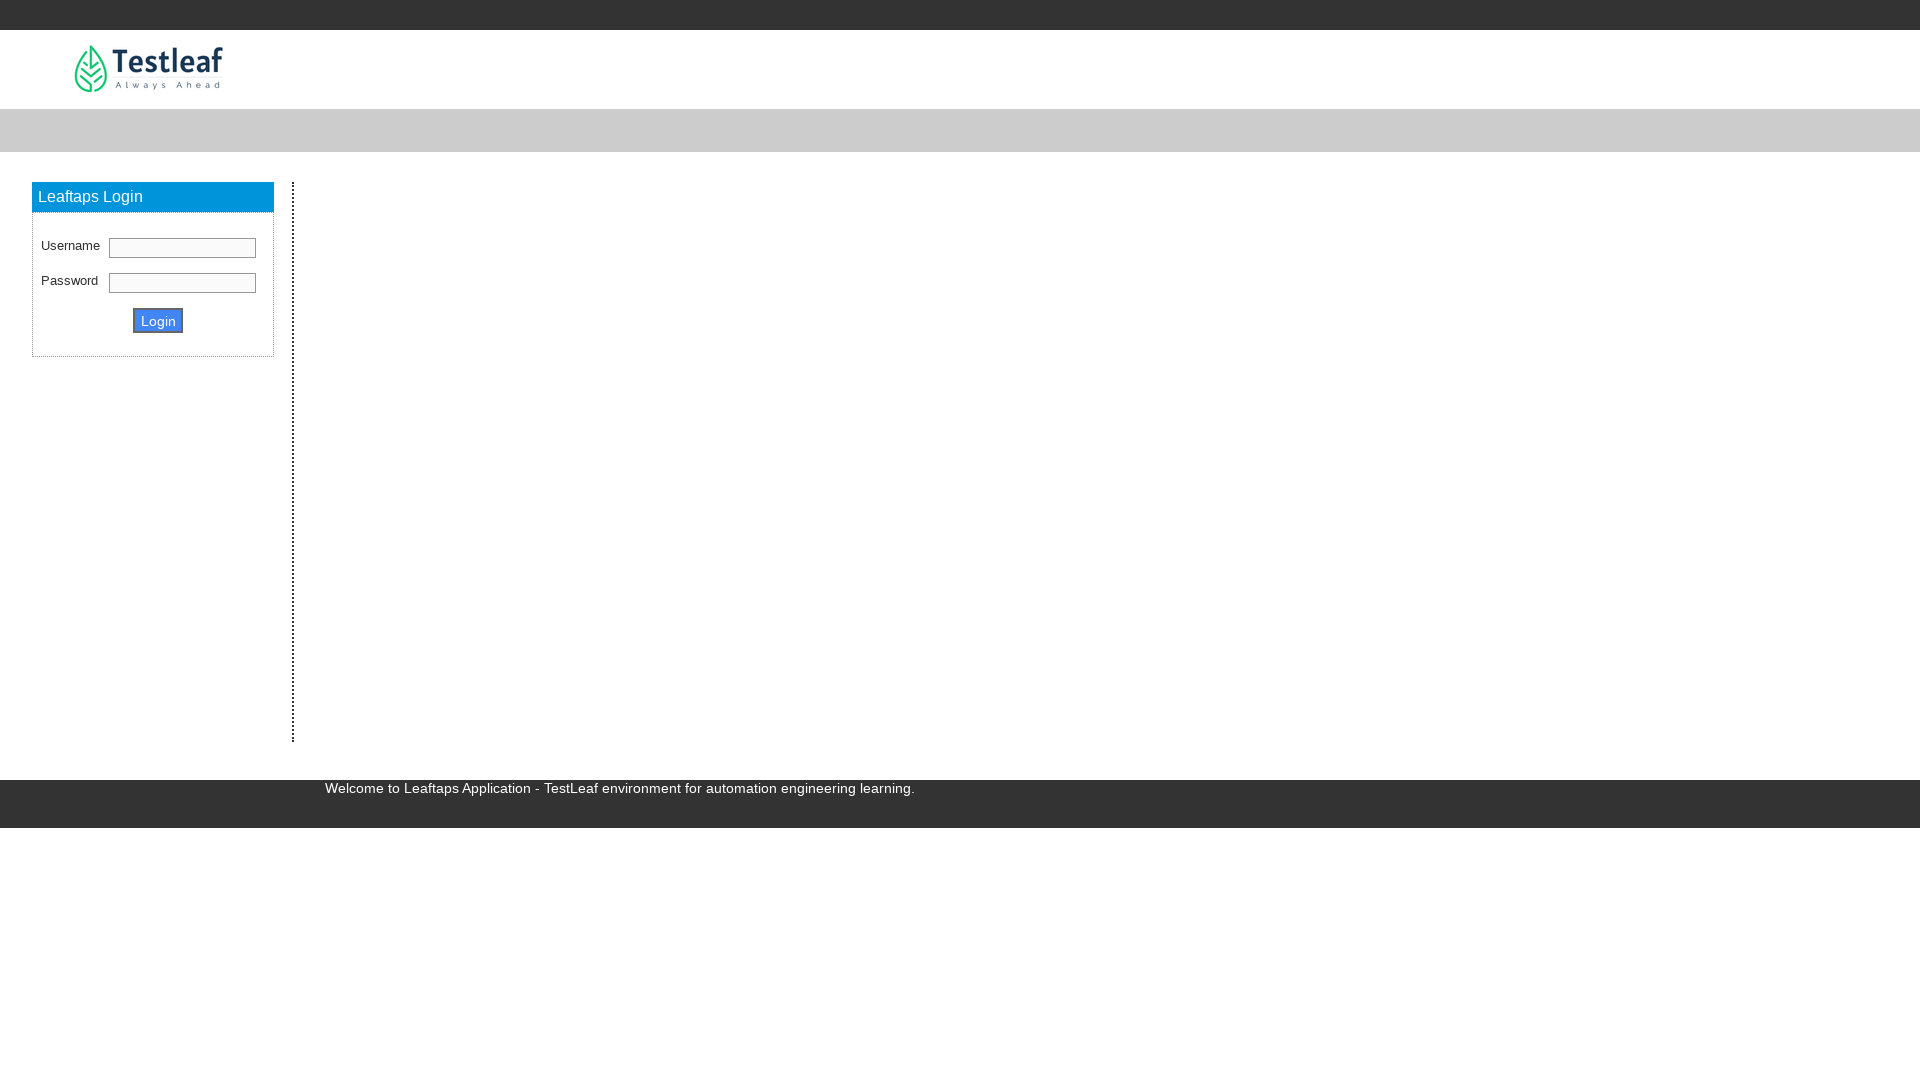

Page fully loaded - DOM content ready
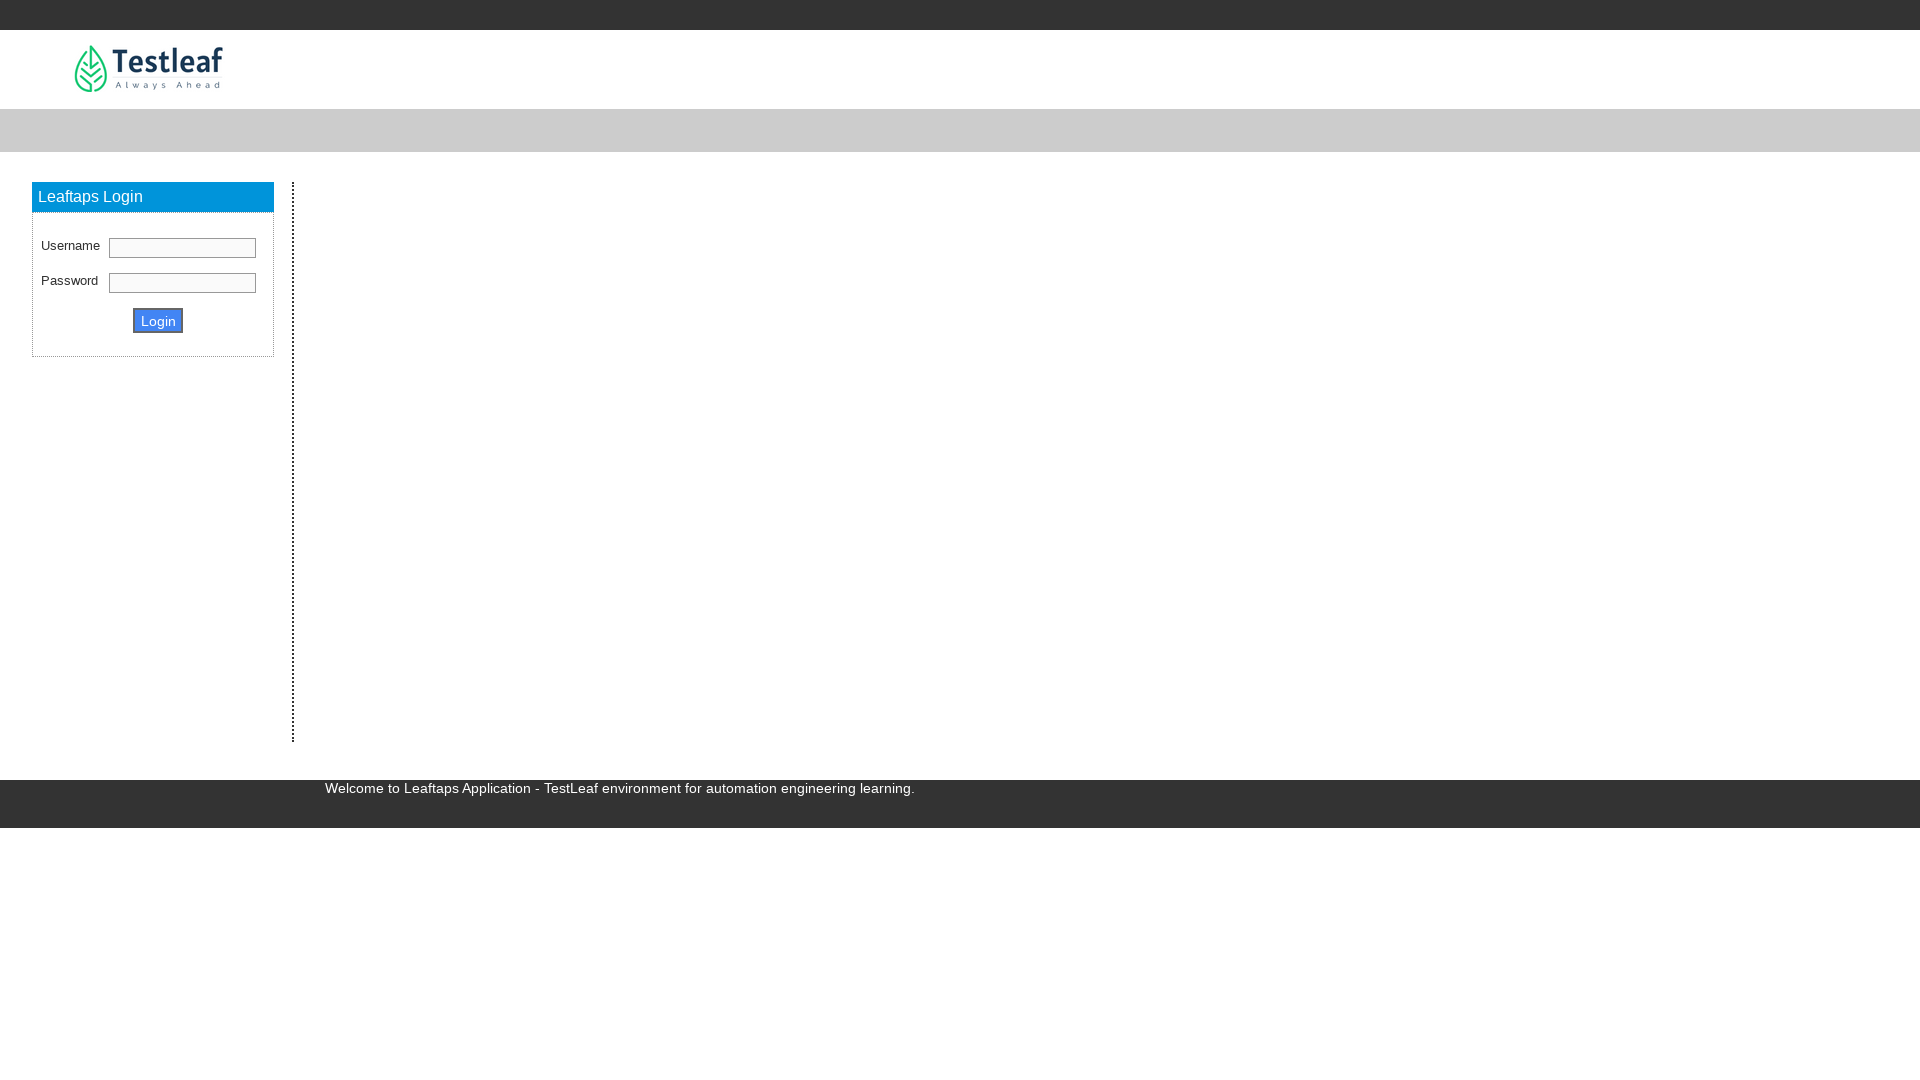

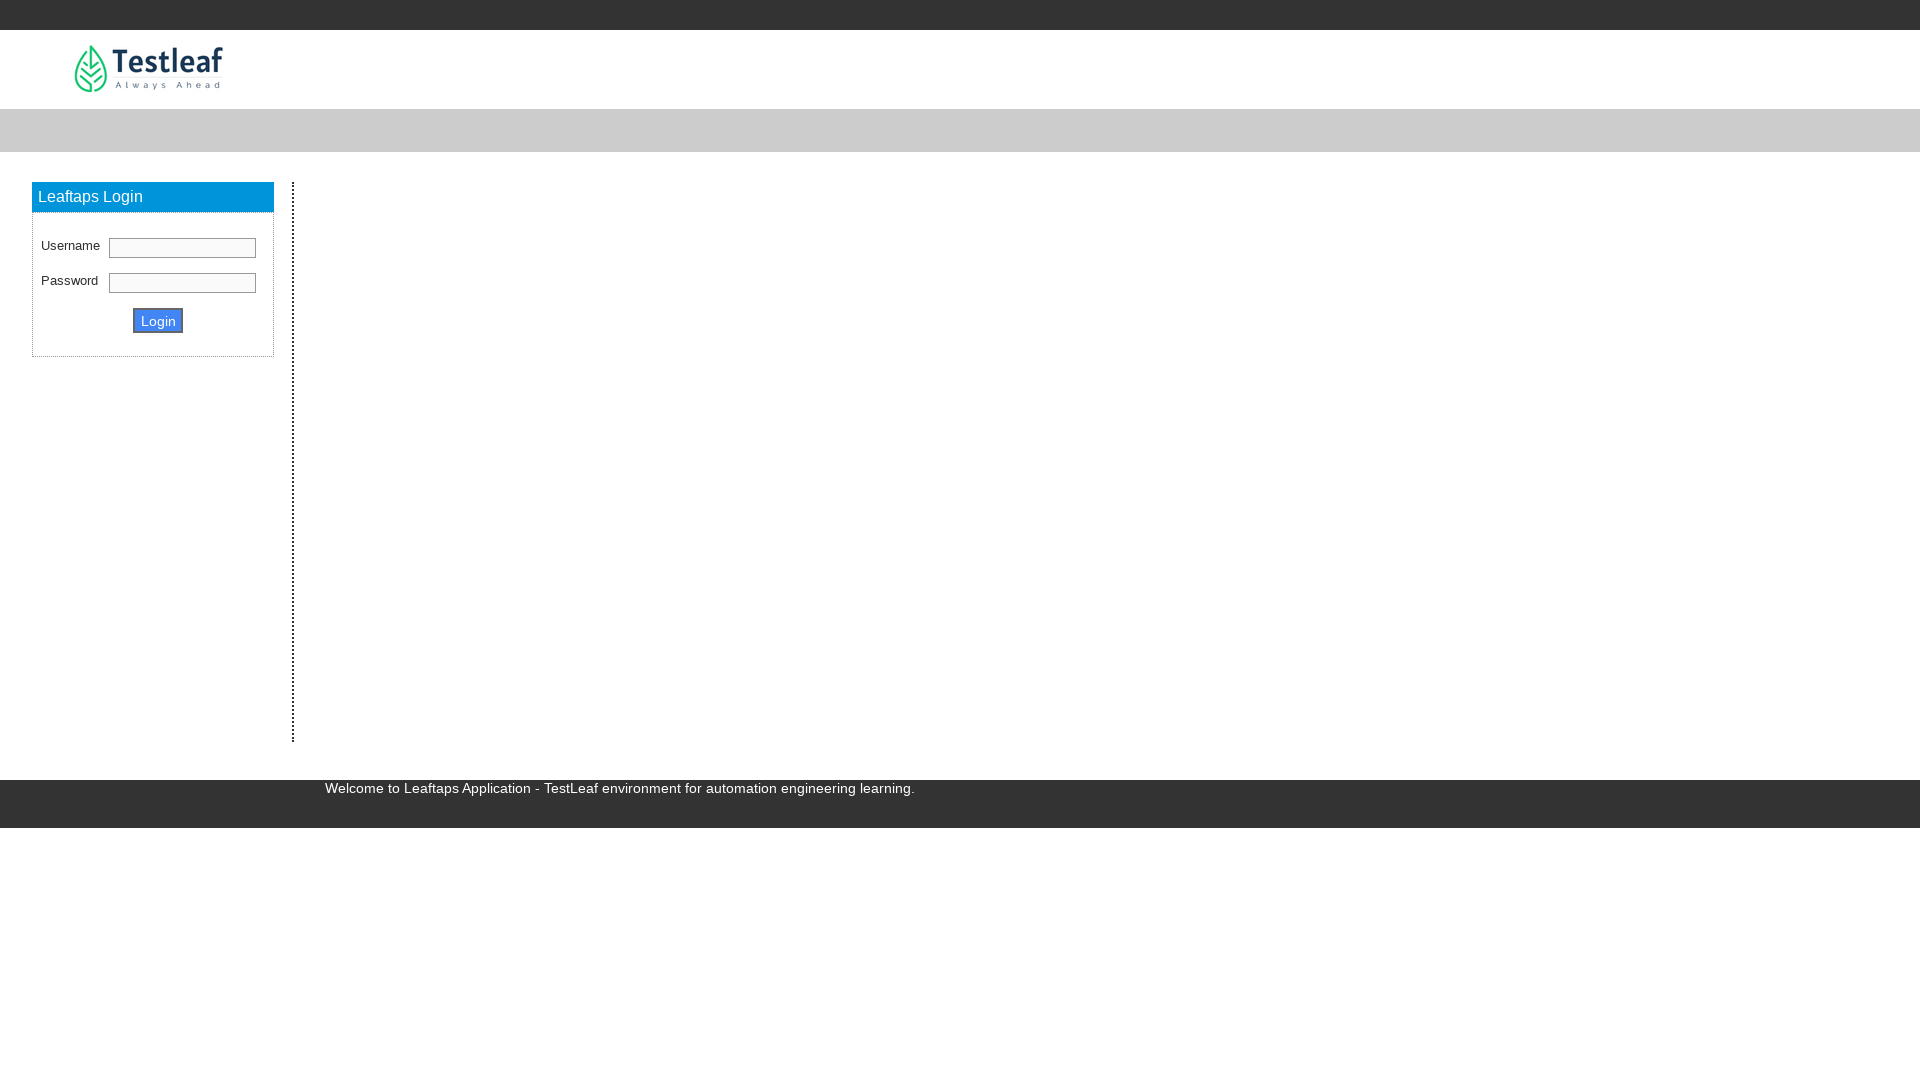